Verifies that clicking the About us link opens the video modal dialog

Starting URL: https://www.demoblaze.com/

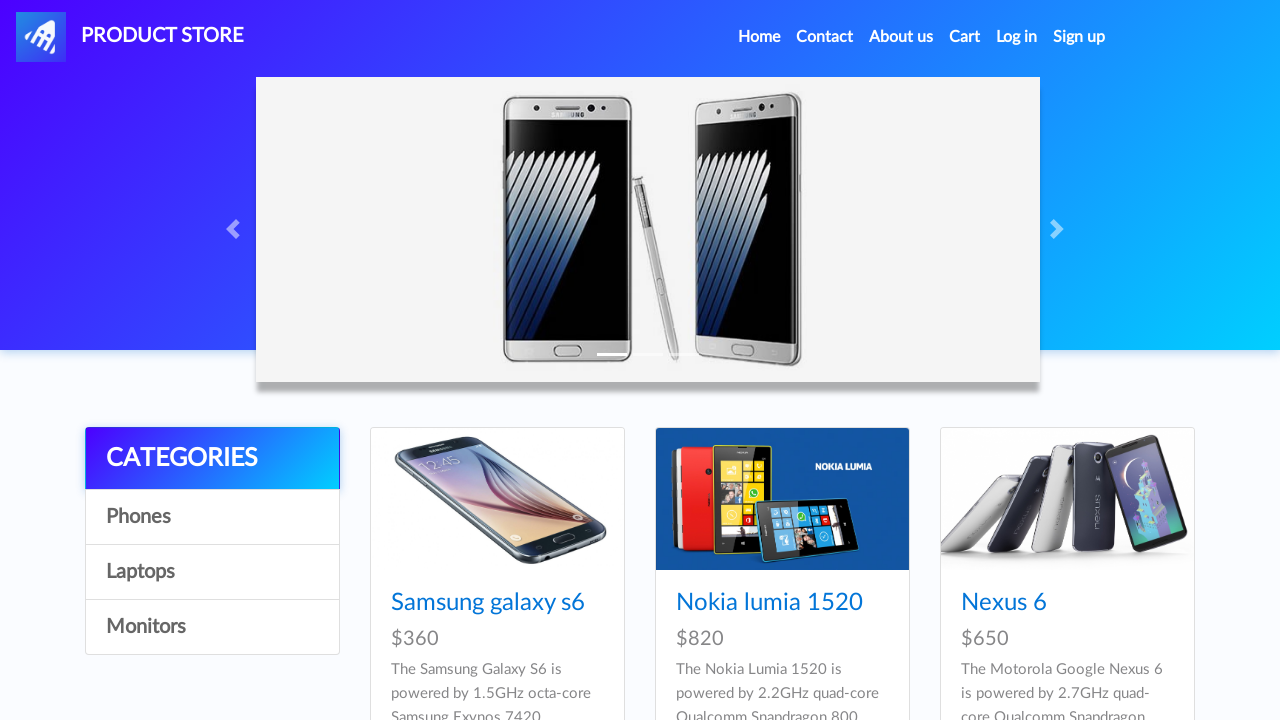

Clicked 'About us' link in navigation at (901, 37) on xpath=//a[text()='About us']
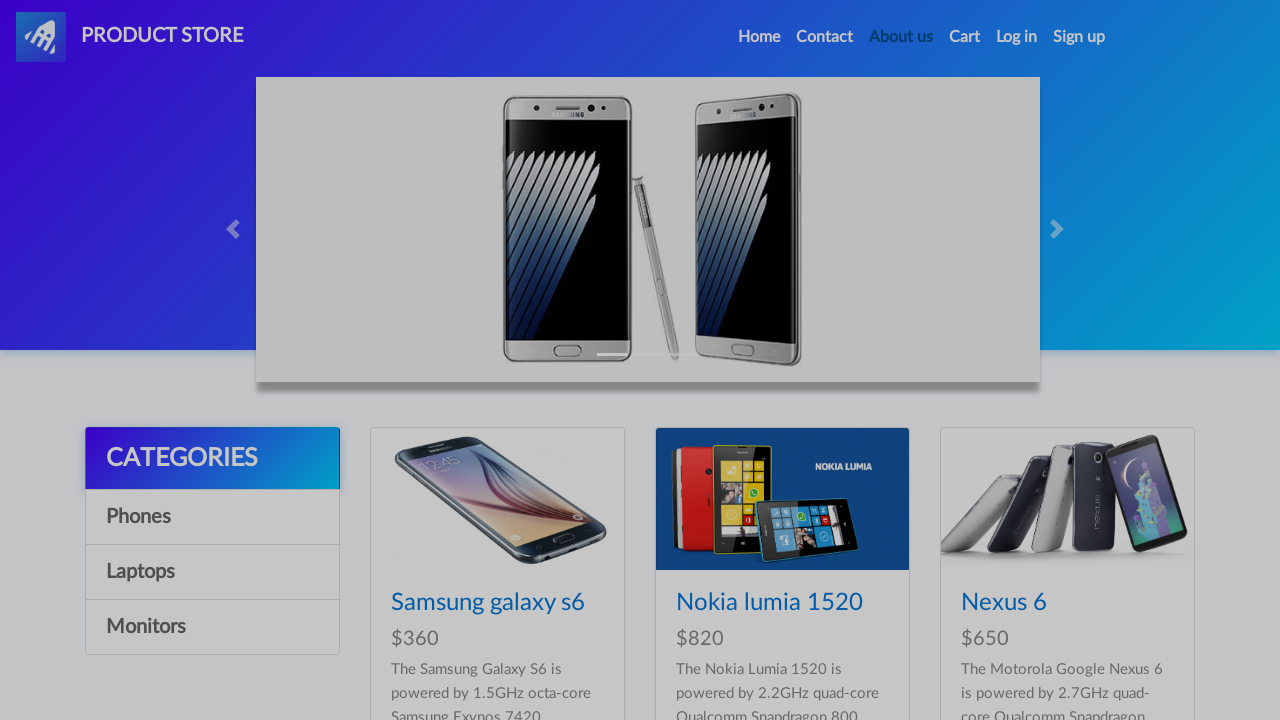

Video modal dialog appeared with '#videoModalLabel' selector
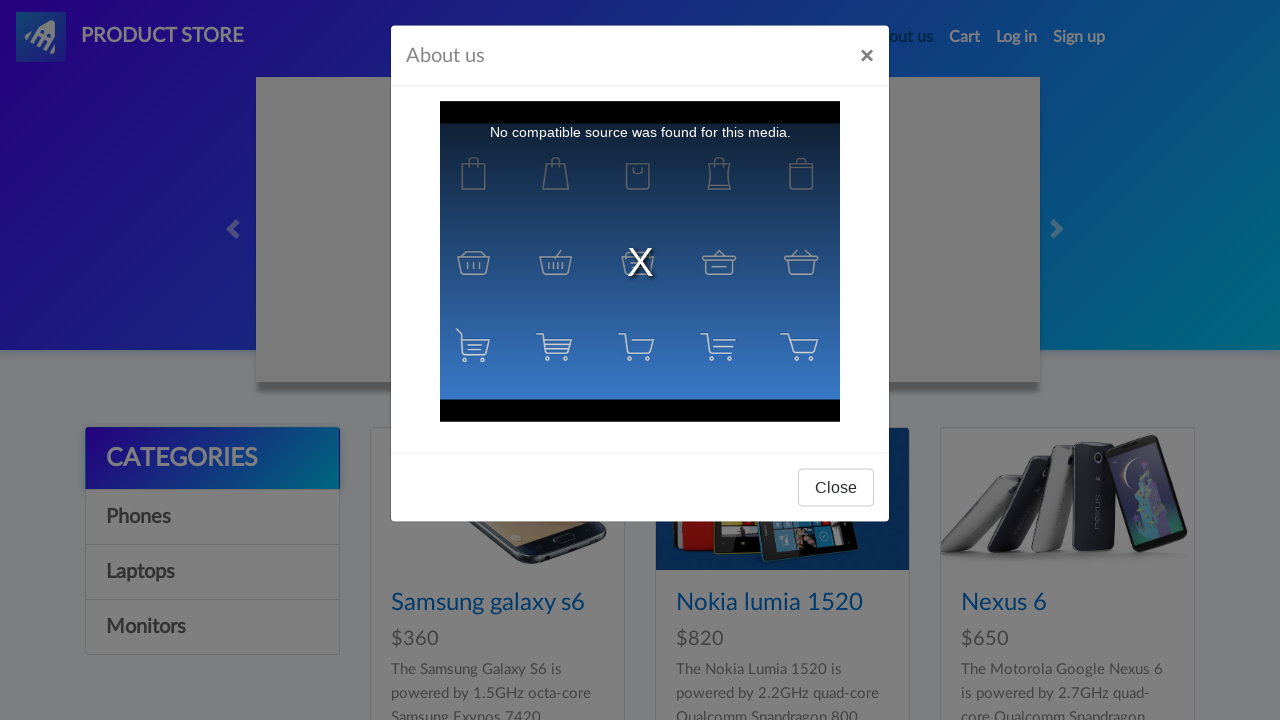

Verified that video modal label is visible
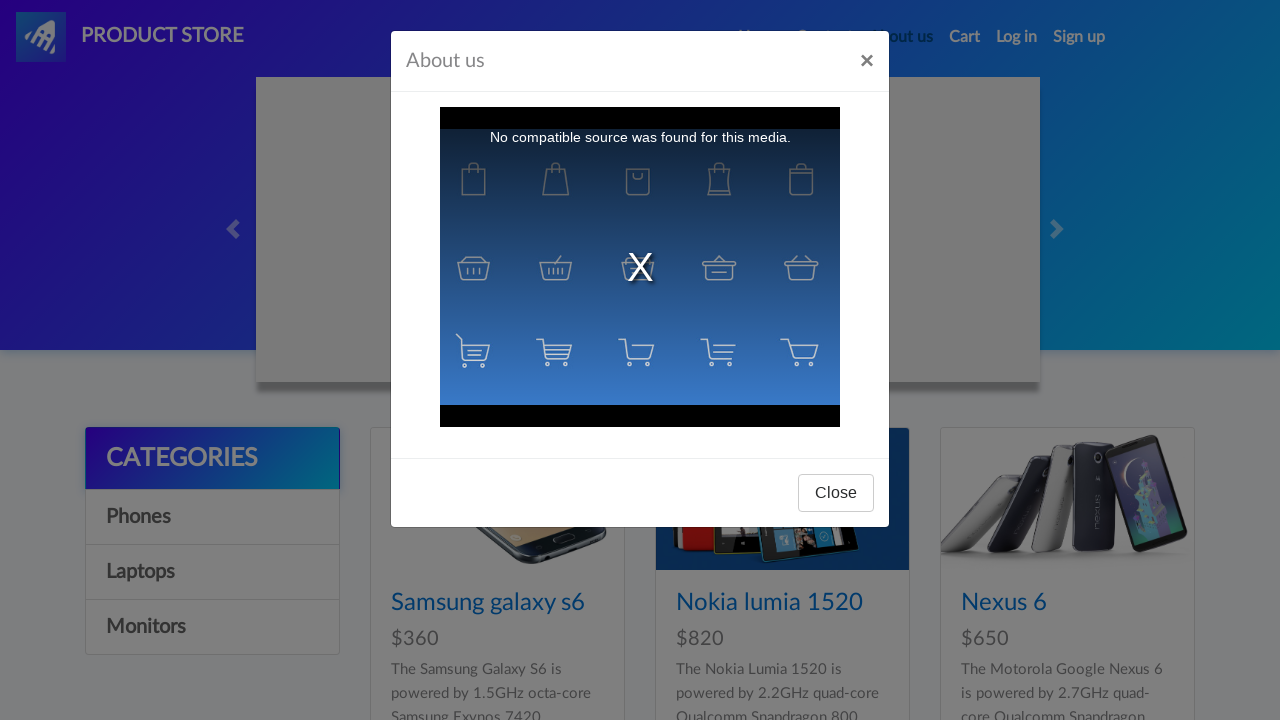

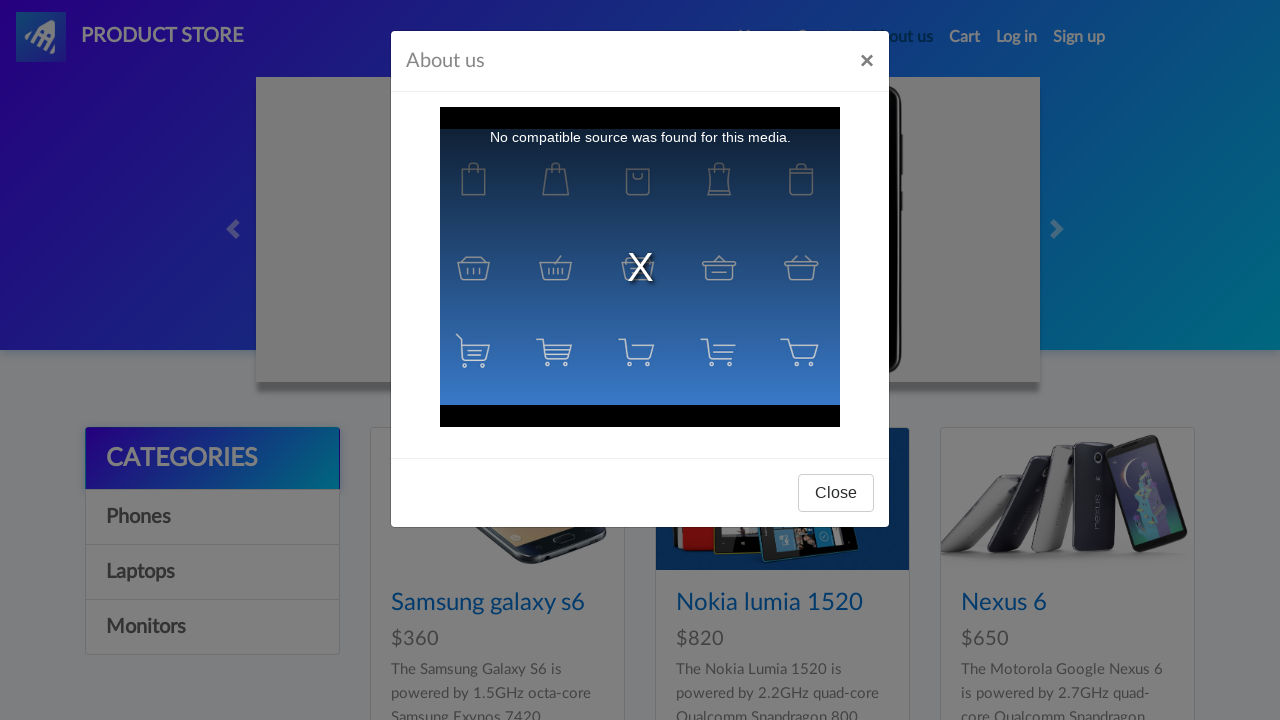